Tests sorting a number column in descending order by clicking the column header twice and verifying the data is sorted

Starting URL: http://the-internet.herokuapp.com/tables

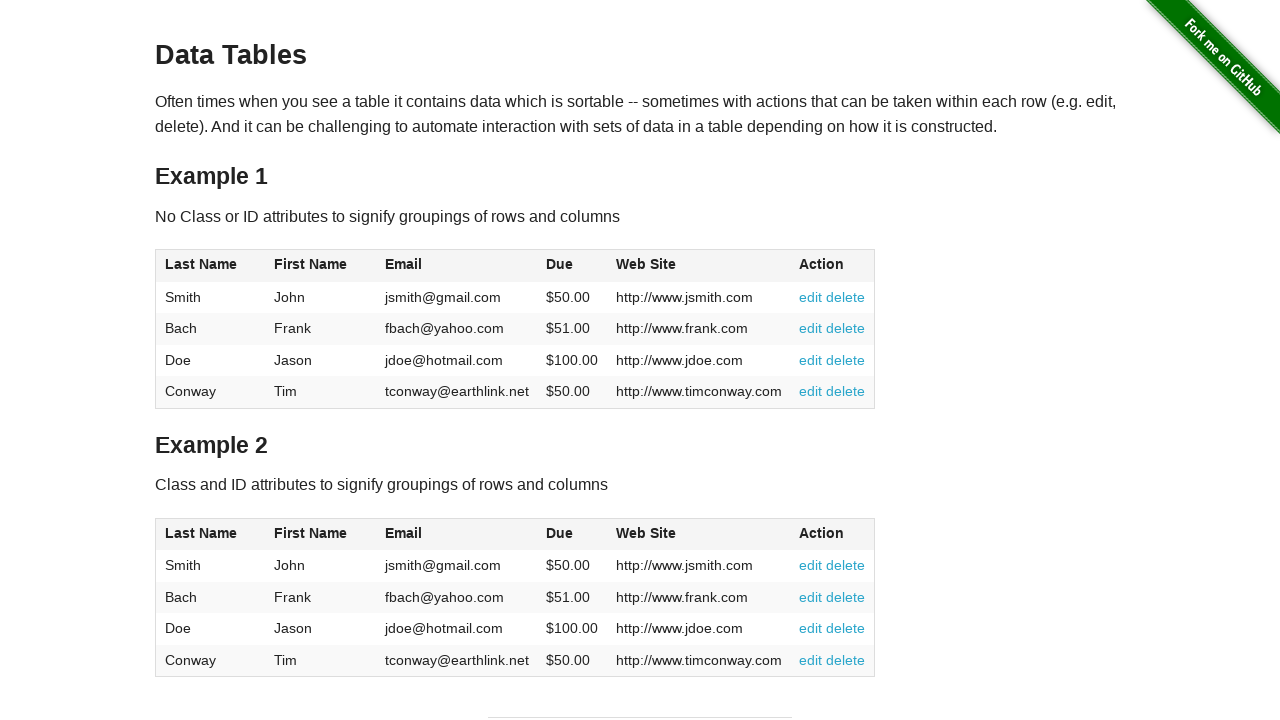

Clicked dues column header (4th column) - first click at (572, 266) on #table1 thead tr th:nth-of-type(4)
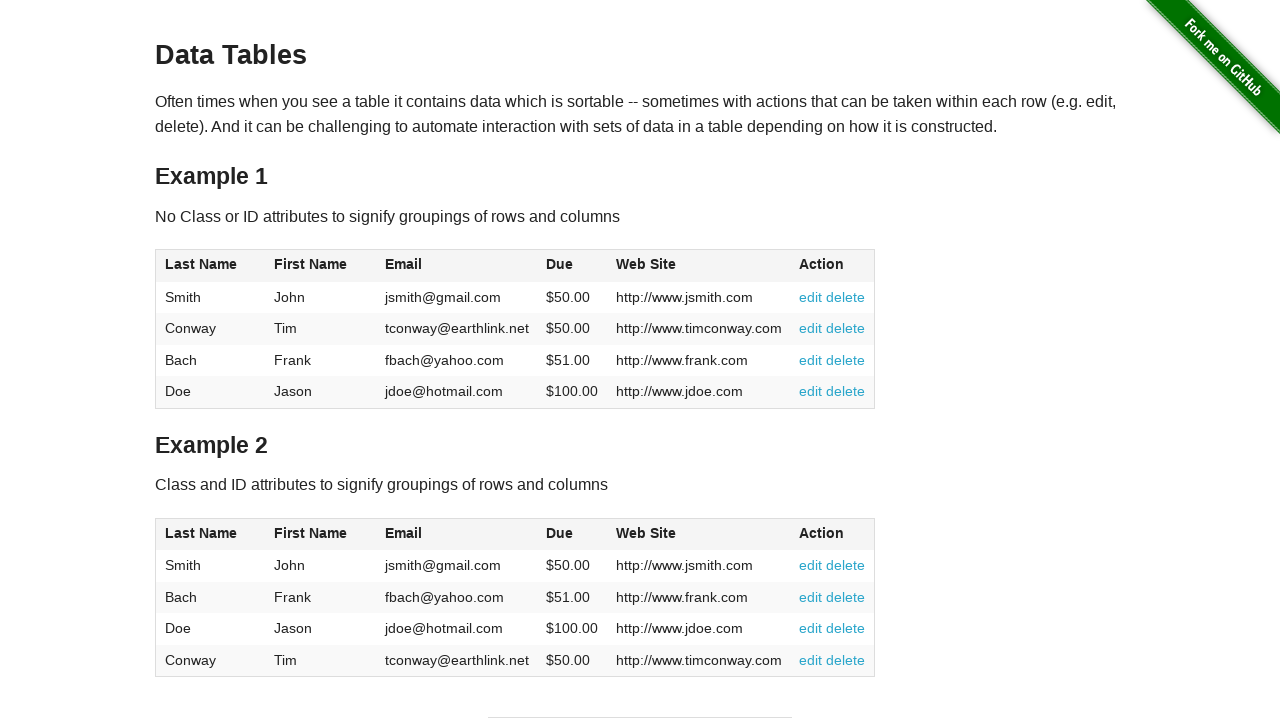

Clicked dues column header (4th column) - second click to sort descending at (572, 266) on #table1 thead tr th:nth-of-type(4)
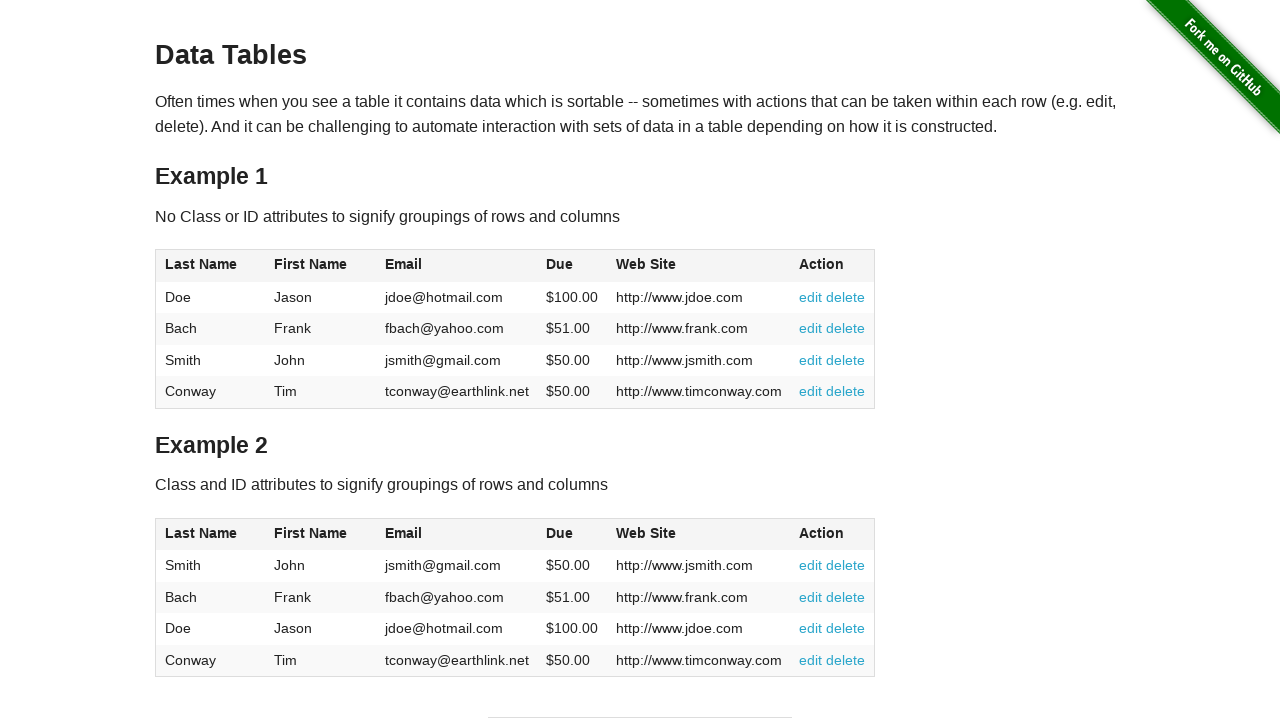

Retrieved all due amount elements from table
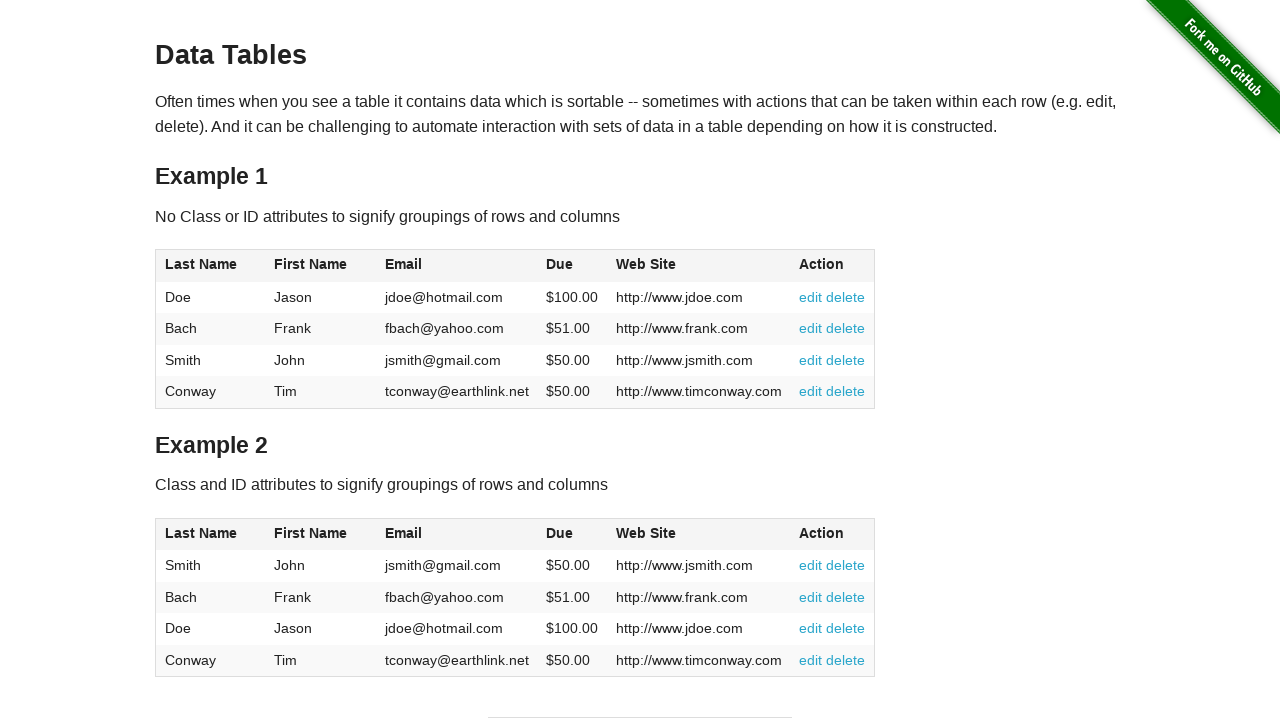

Parsed 4 due values from table cells
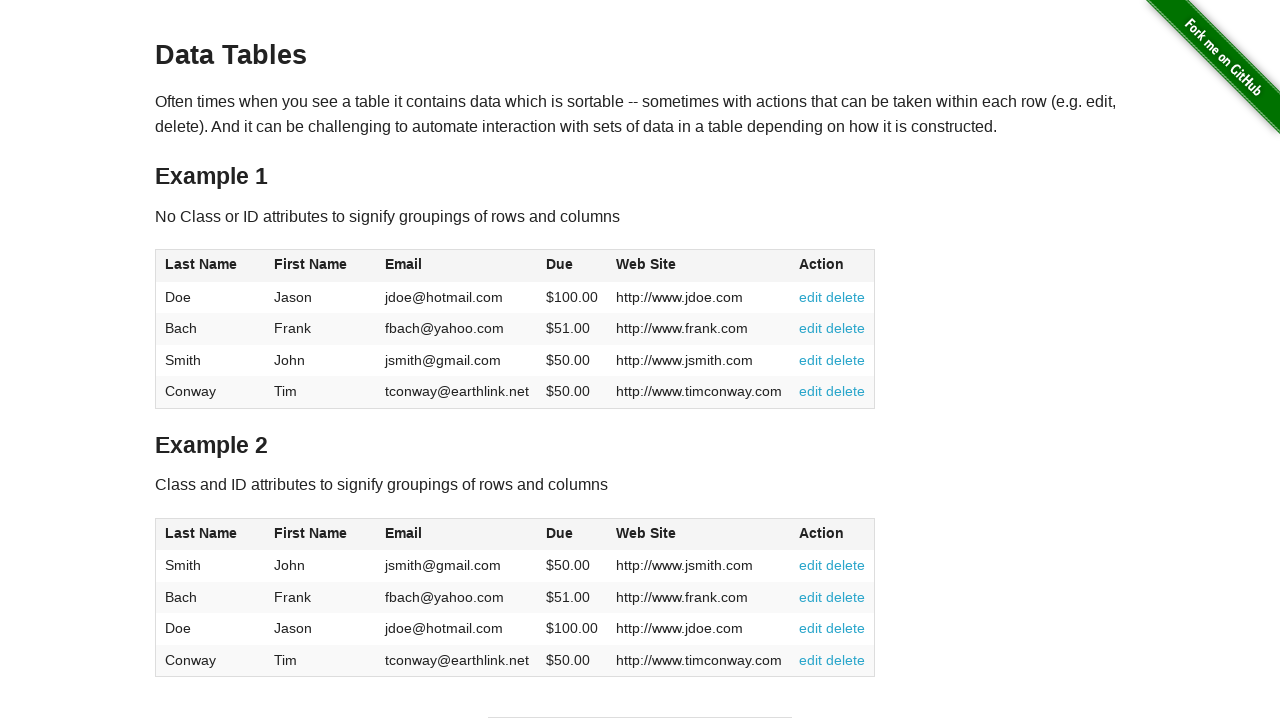

Verified dues column is sorted in descending order
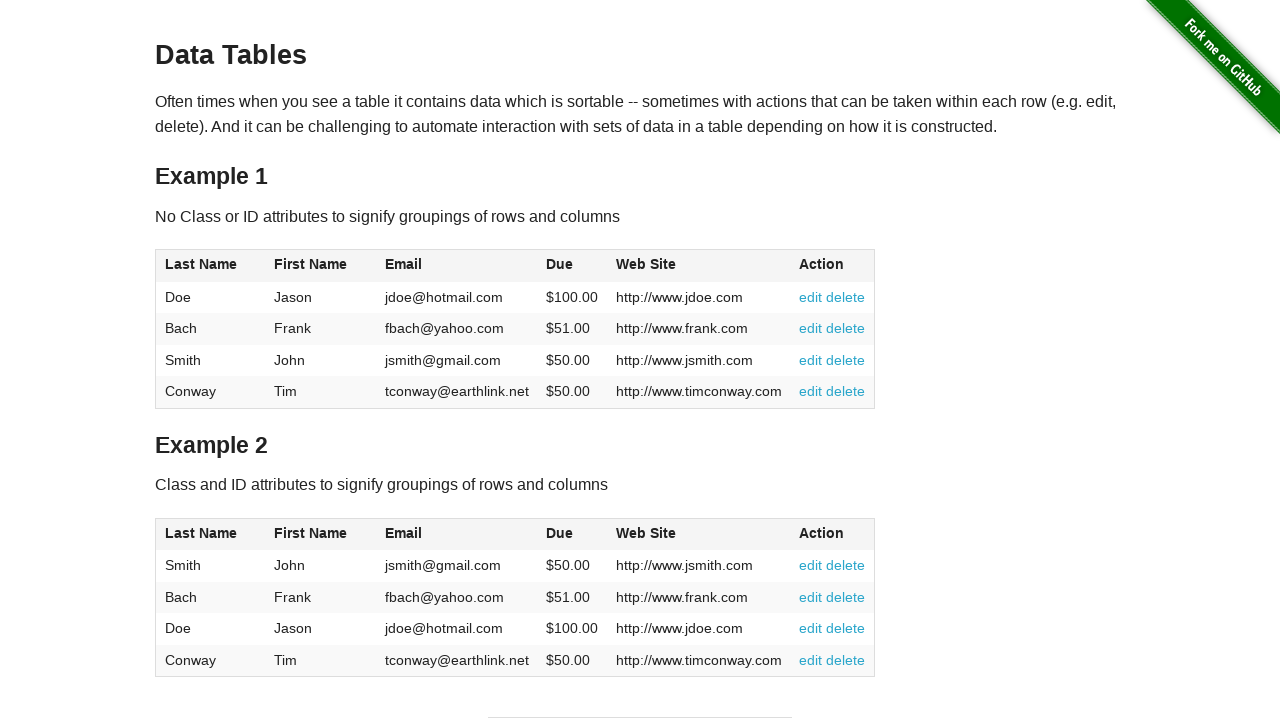

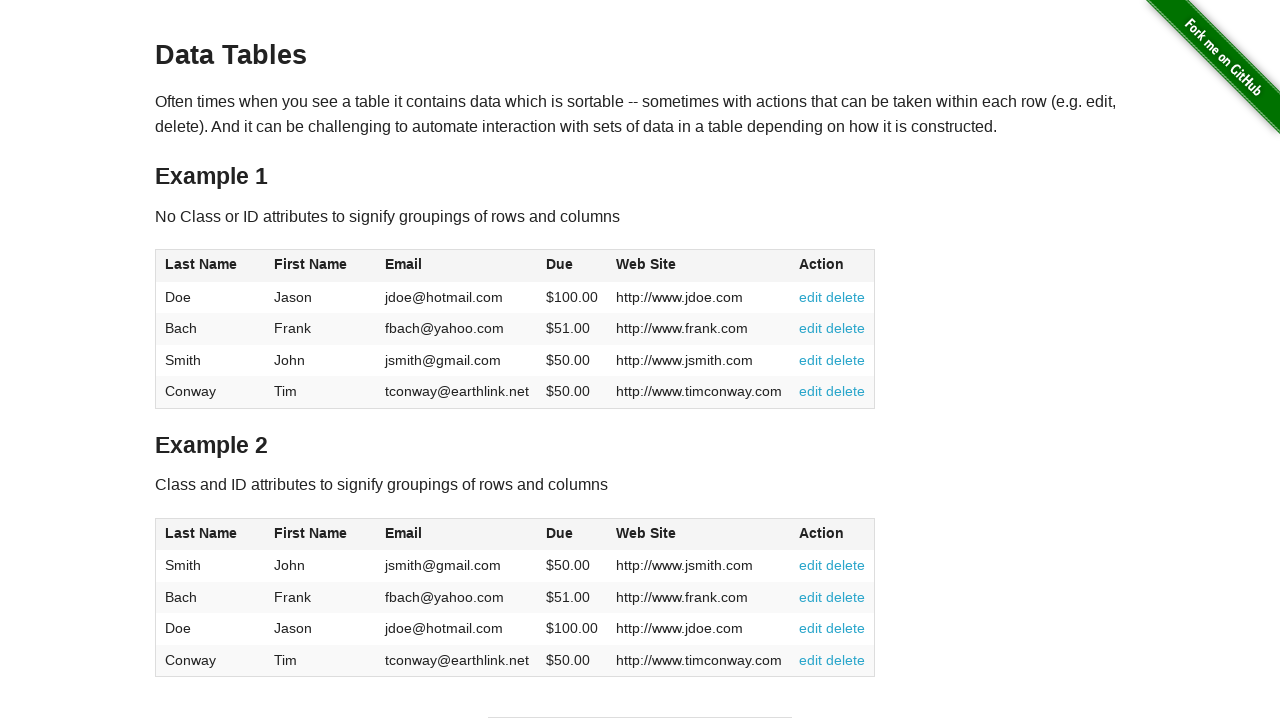